Clicks the red (alert) button and verifies the canvas answer element is displayed

Starting URL: https://the-internet.herokuapp.com/challenging_dom

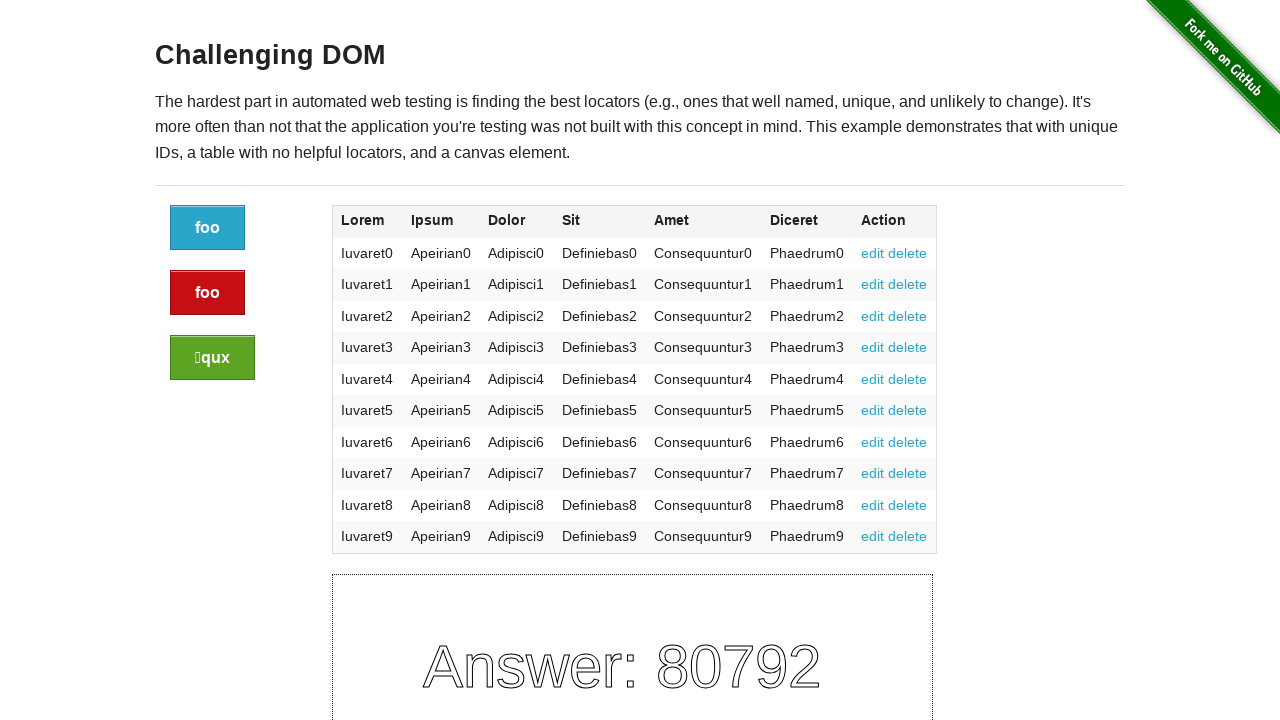

Clicked the red (alert) button at (208, 293) on a.button.alert
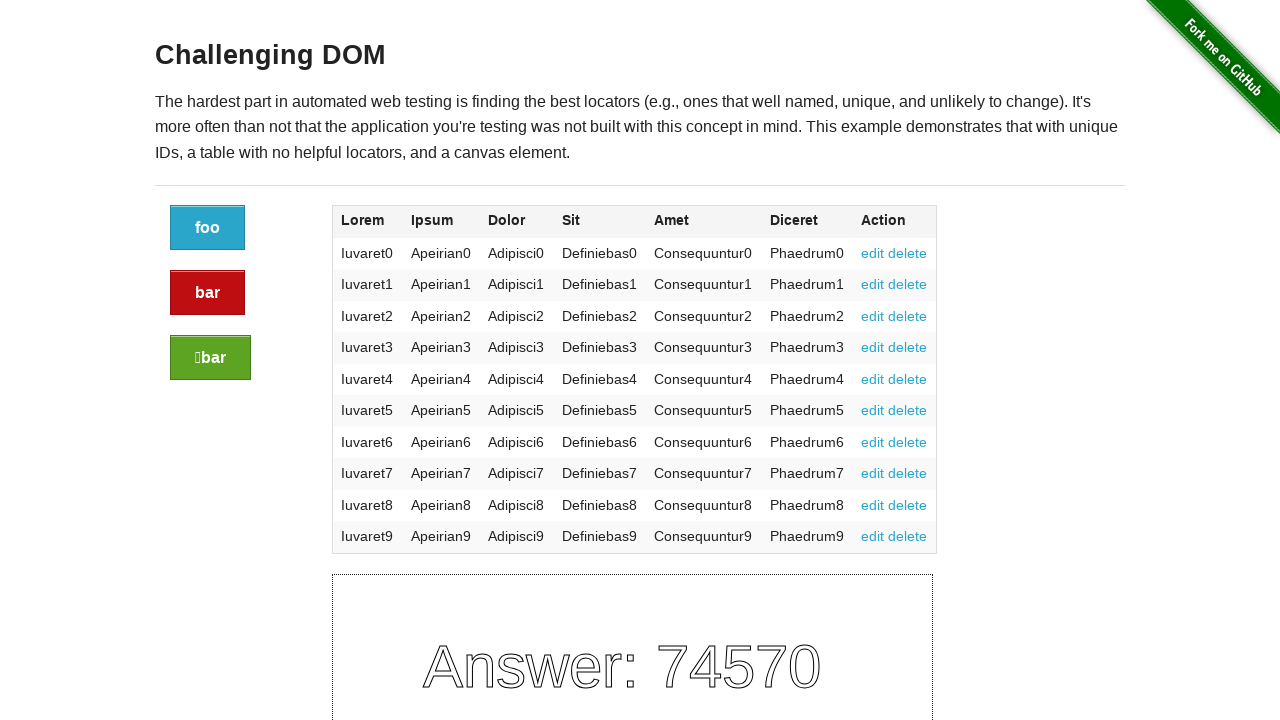

Located canvas element with id 'canvas'
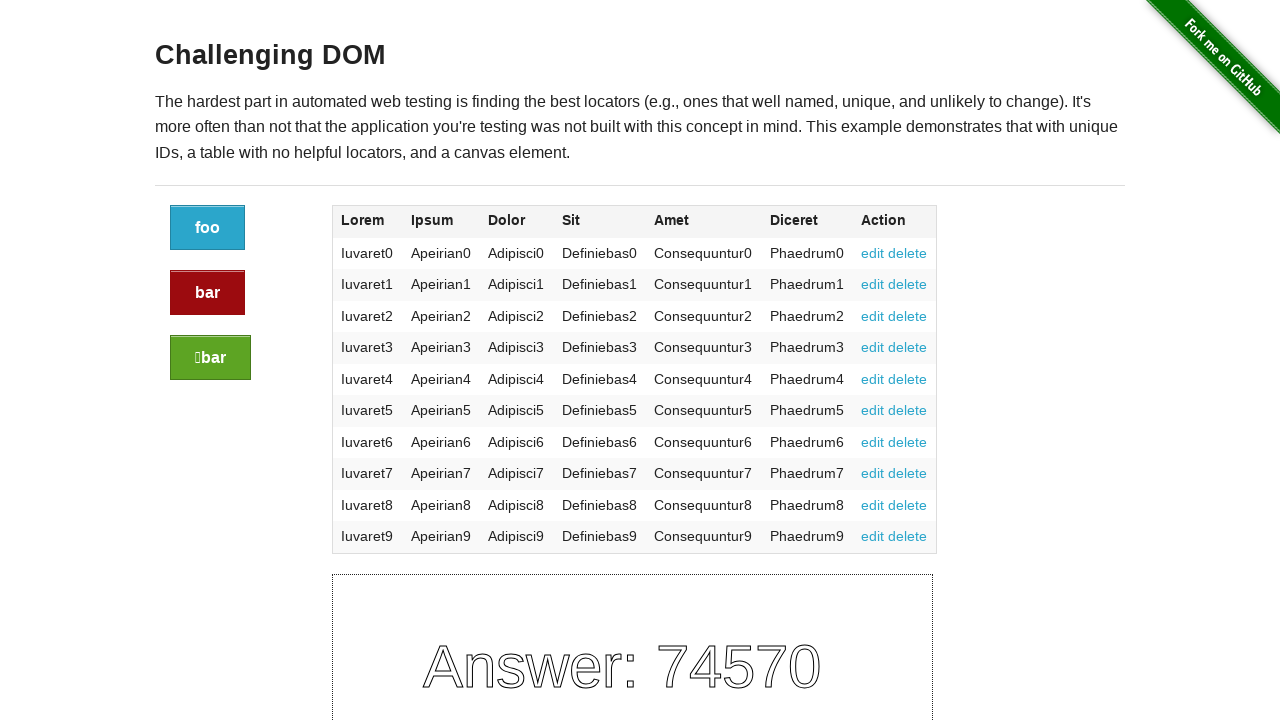

Verified canvas answer element is displayed
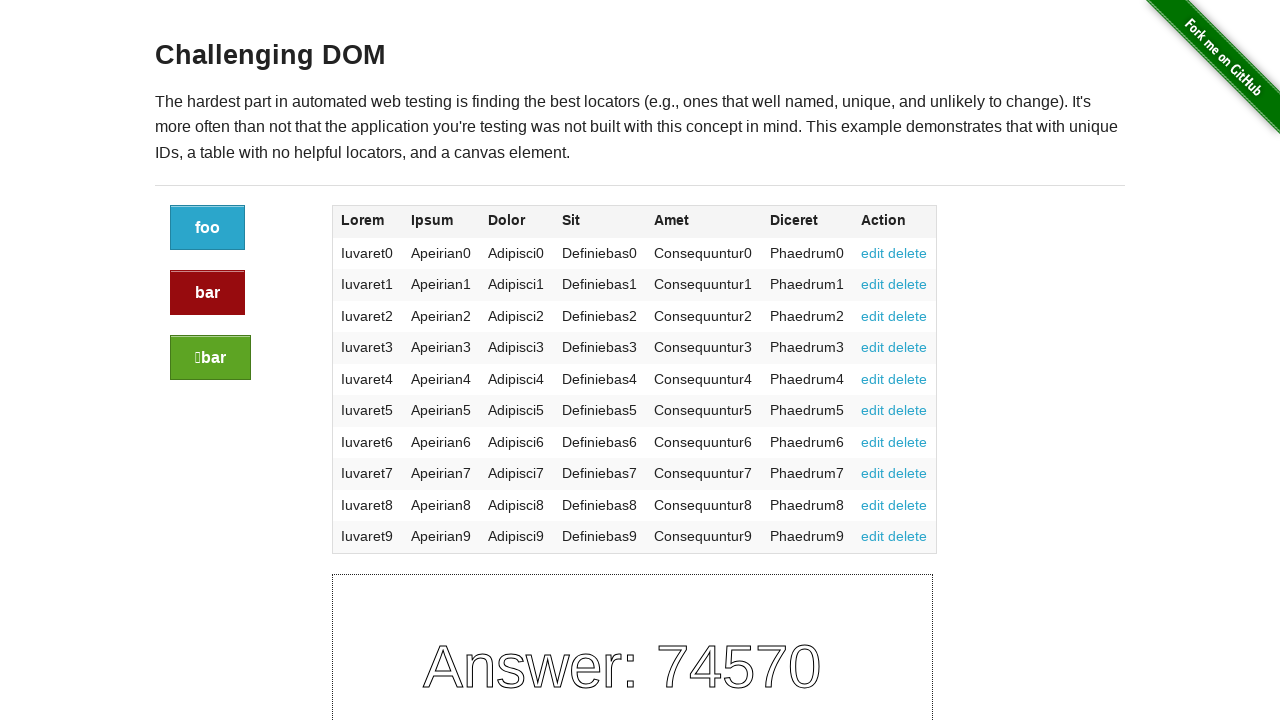

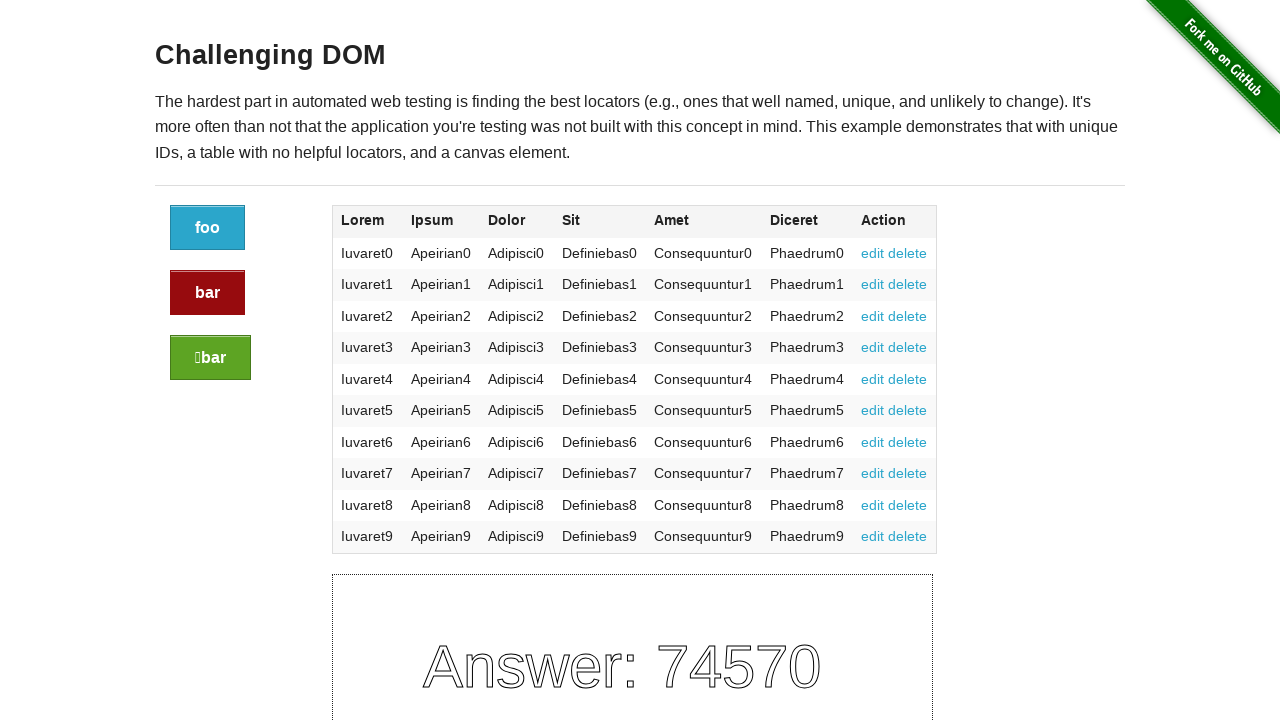